Navigates to the Rahul Shetty Academy homepage and verifies the page loads by checking the title and URL are accessible.

Starting URL: https://rahulshettyacademy.com/#/index

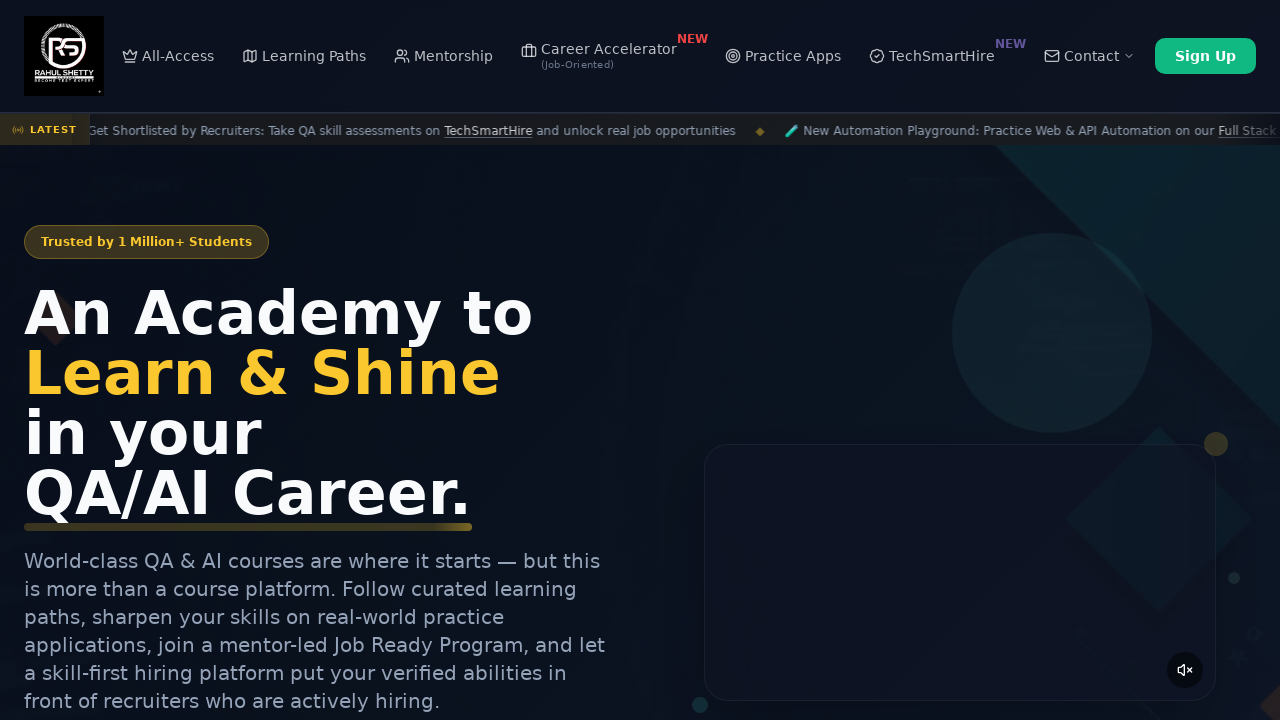

Waited for page to load with domcontentloaded state
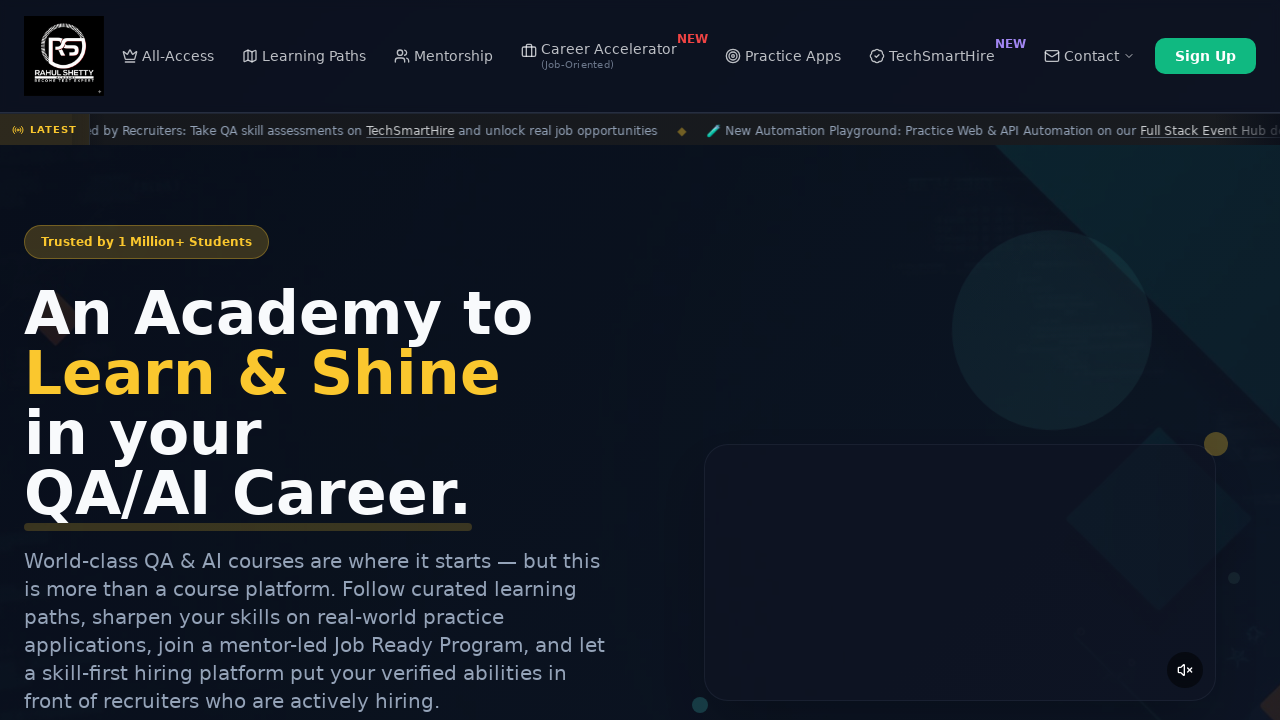

Retrieved page title: 'Rahul Shetty Academy | QA Automation, Playwright, AI Testing & Online Training'
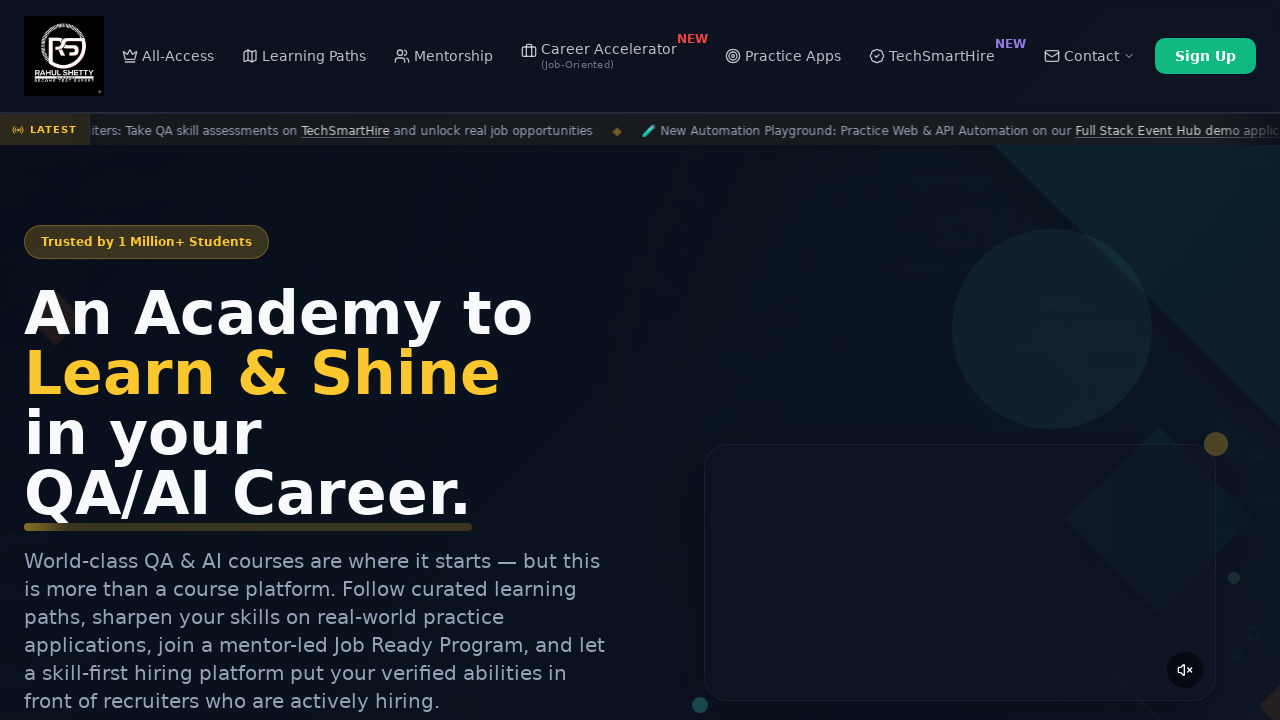

Retrieved current URL: 'https://rahulshettyacademy.com/#/index'
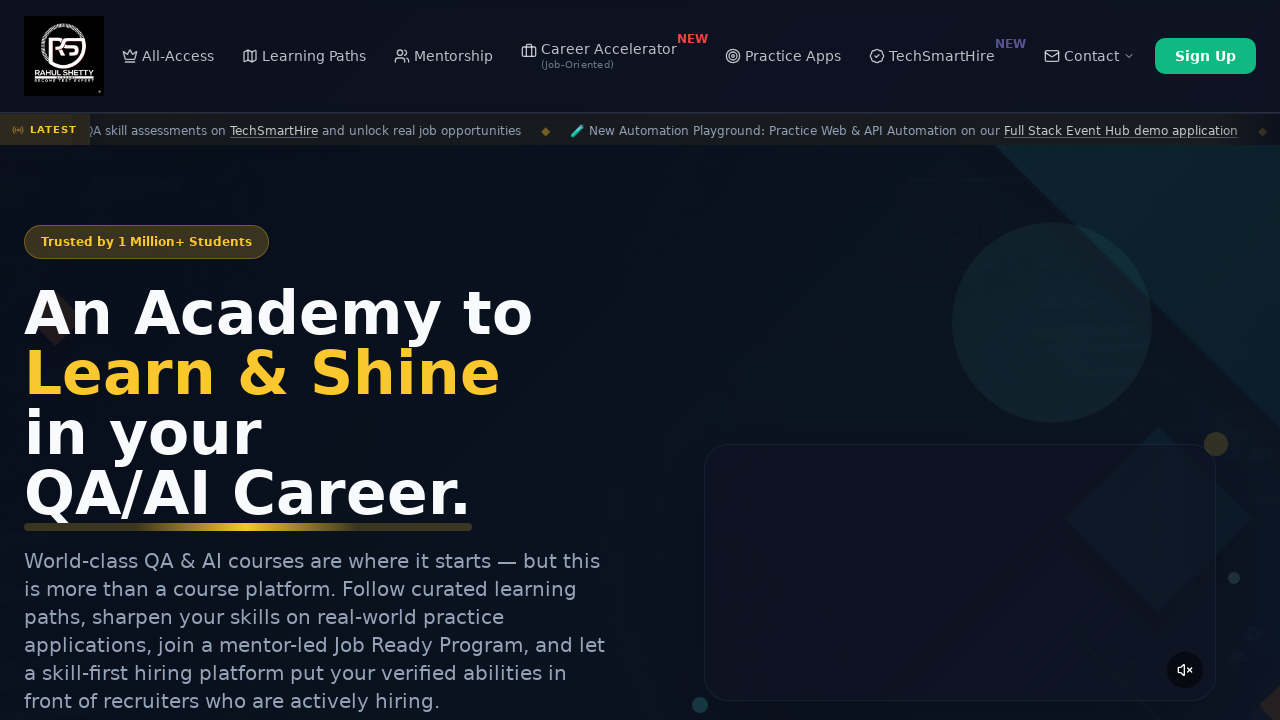

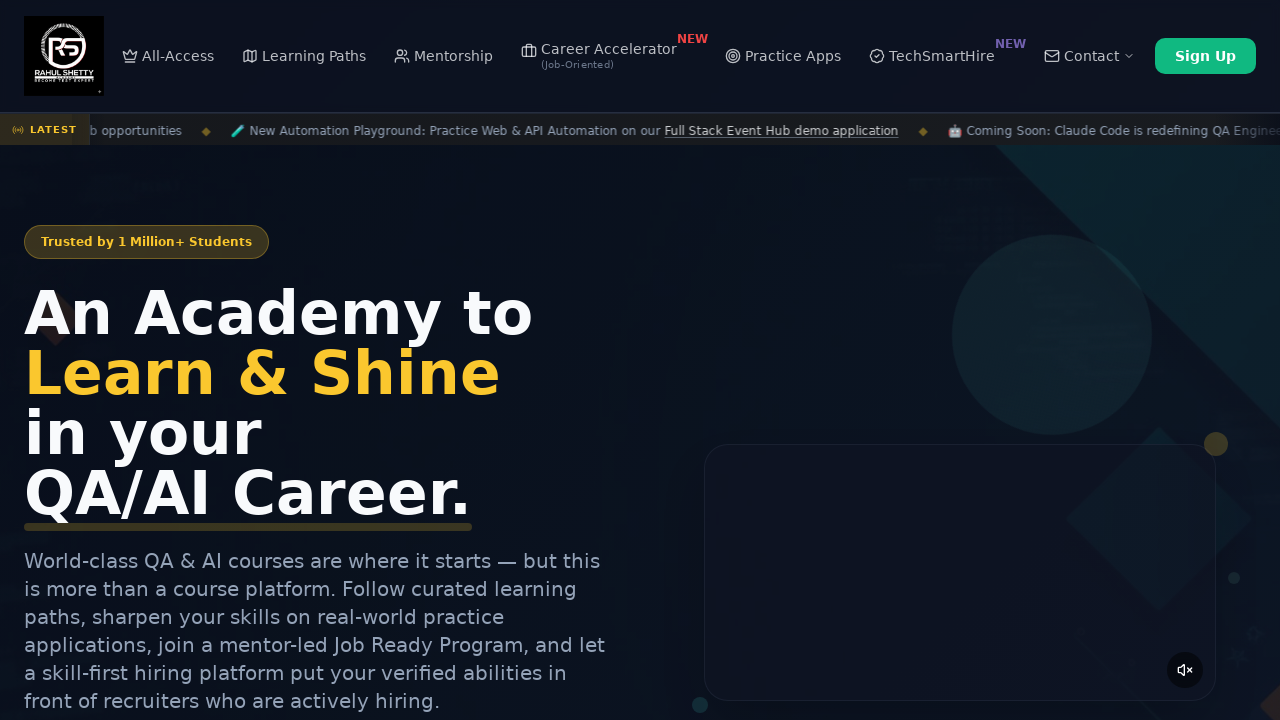